Verifies that the signup/login button is displayed in the header of the Automation Exercise website

Starting URL: https://automationexercise.com/

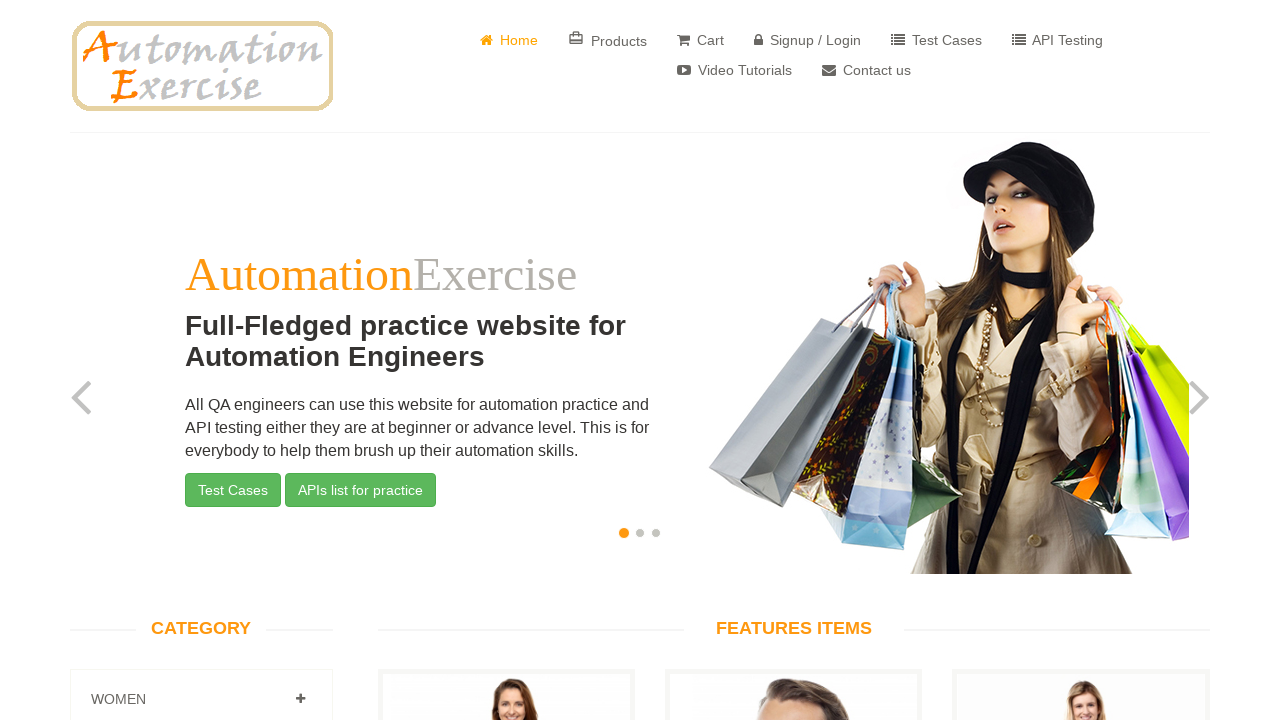

Located signup/login button in header
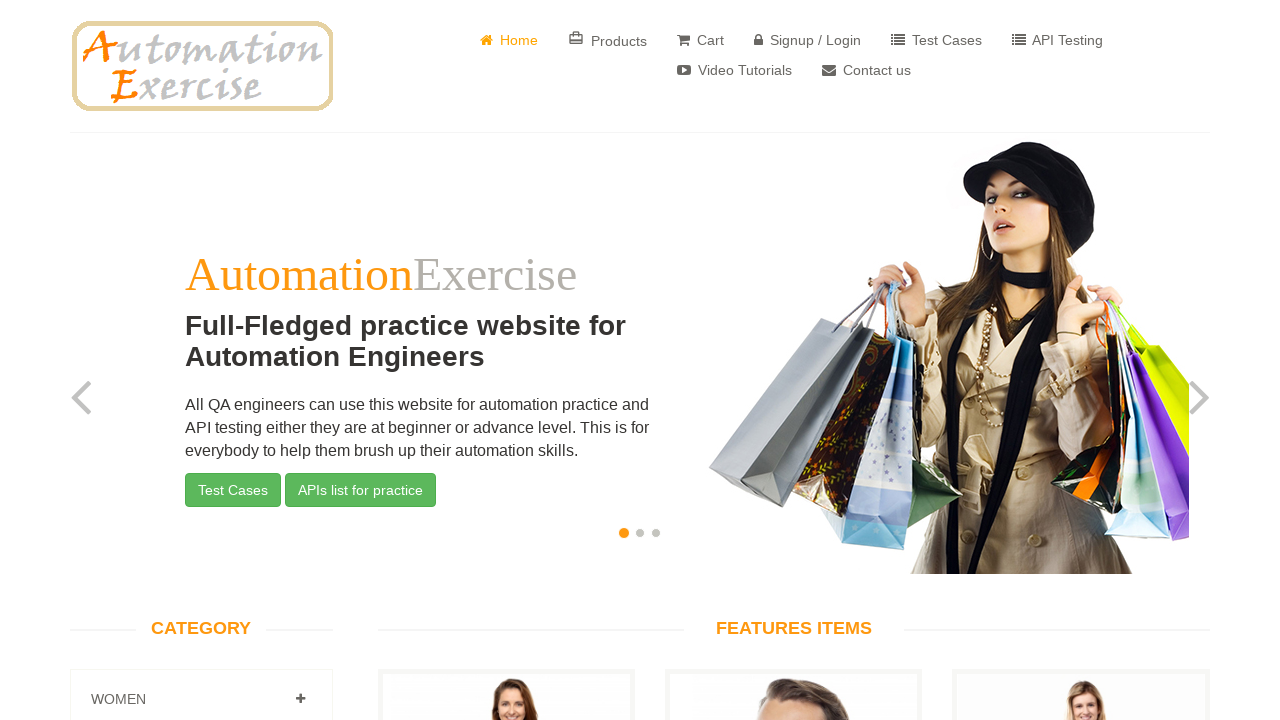

Waited for signup/login button to become visible
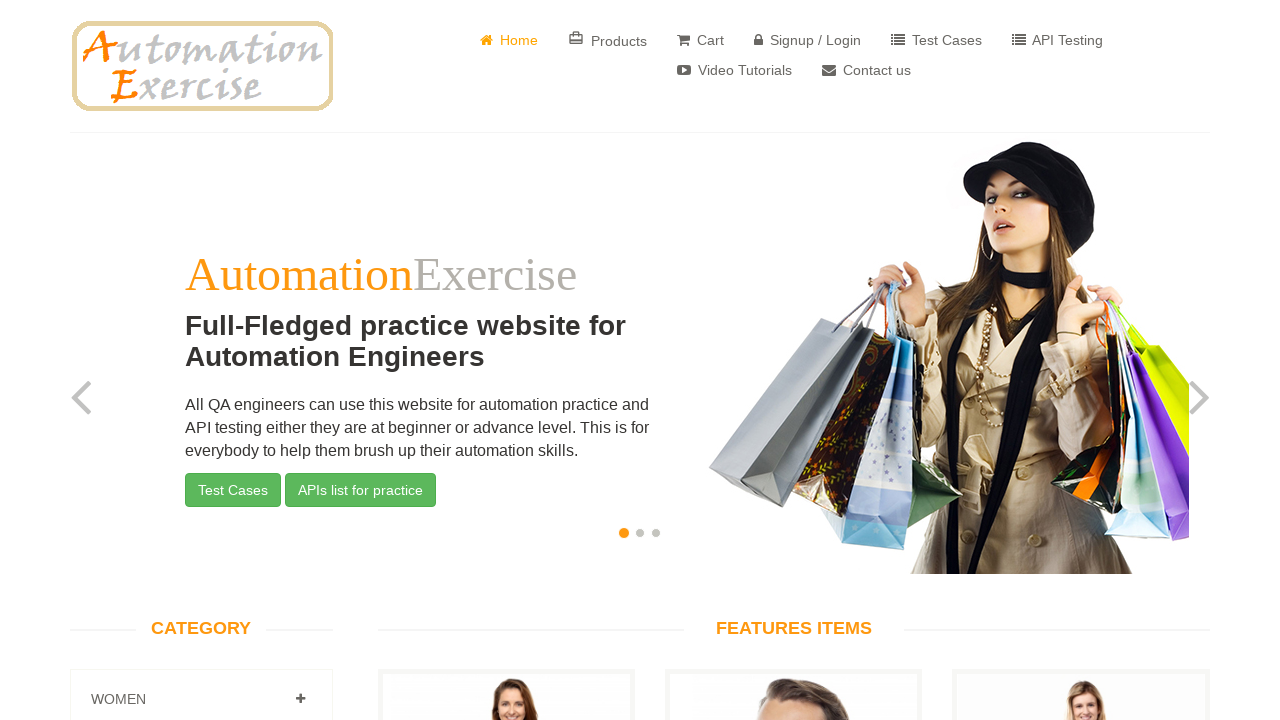

Verified signup/login button is visible in the header
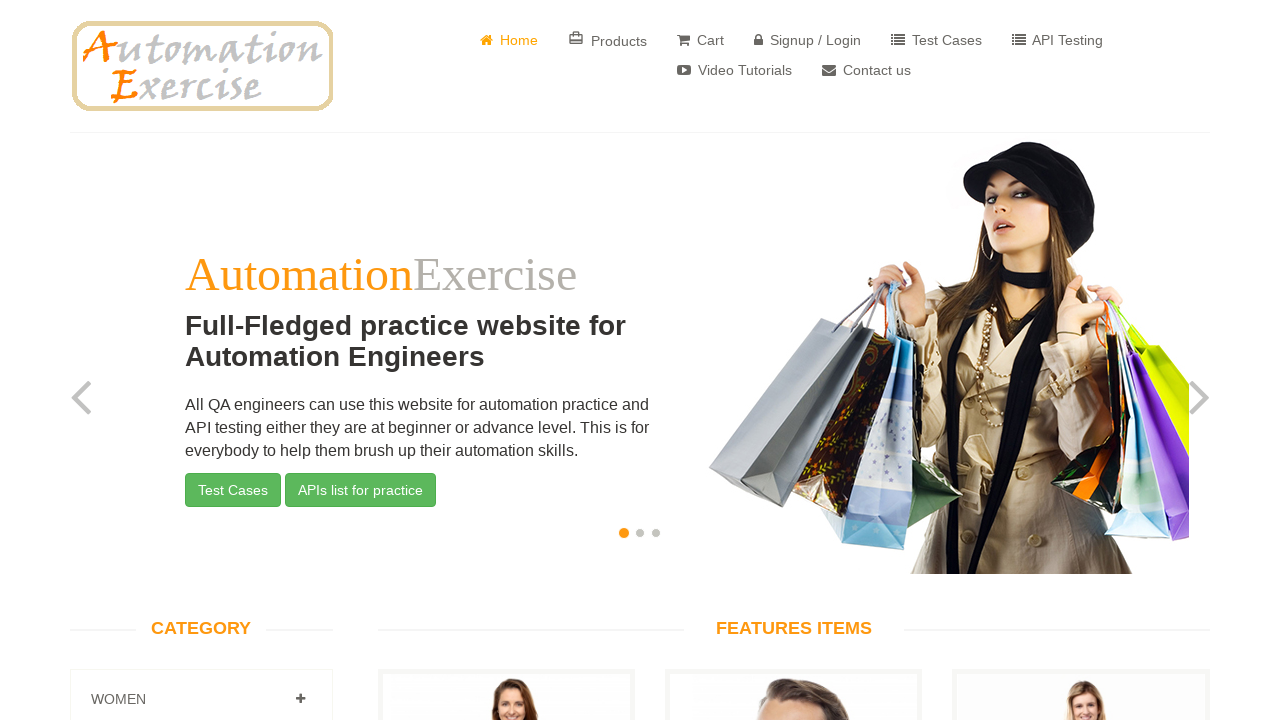

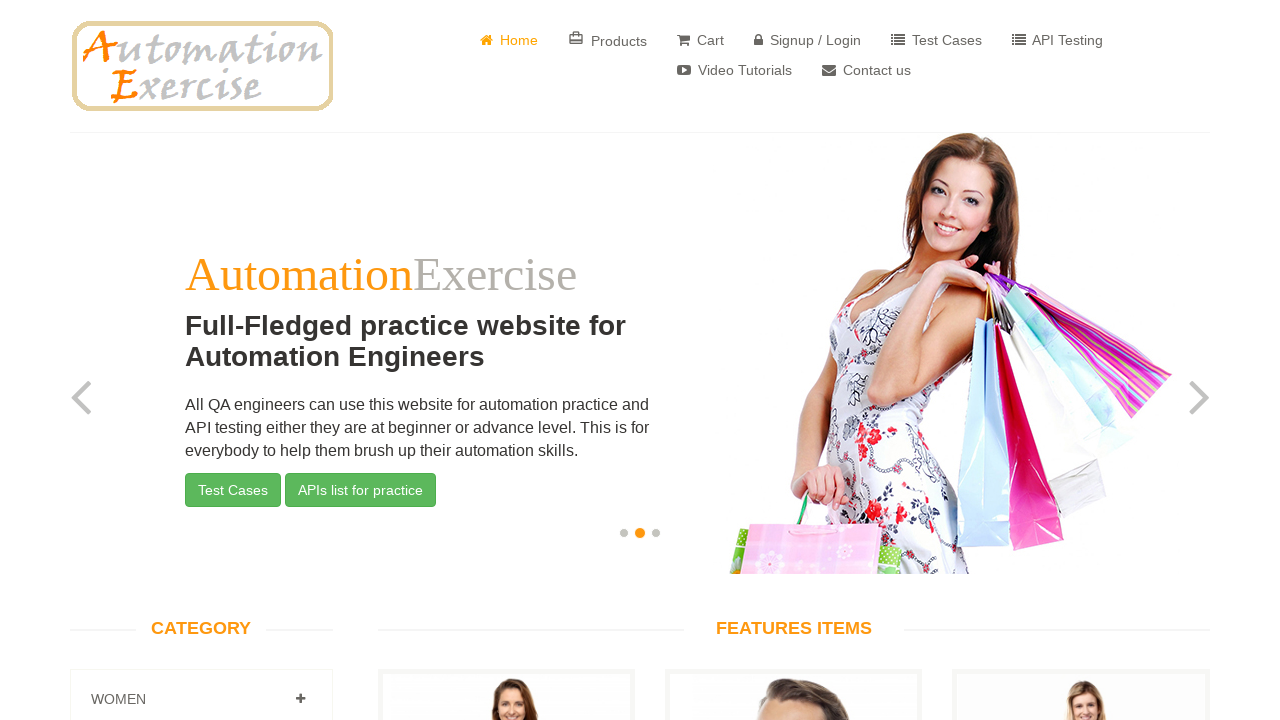